Tests radio button functionality by locating the "Hockey" radio button, checking its initial state, clicking it to select it, and verifying it becomes checked.

Starting URL: https://practice.cydeo.com/radio_buttons

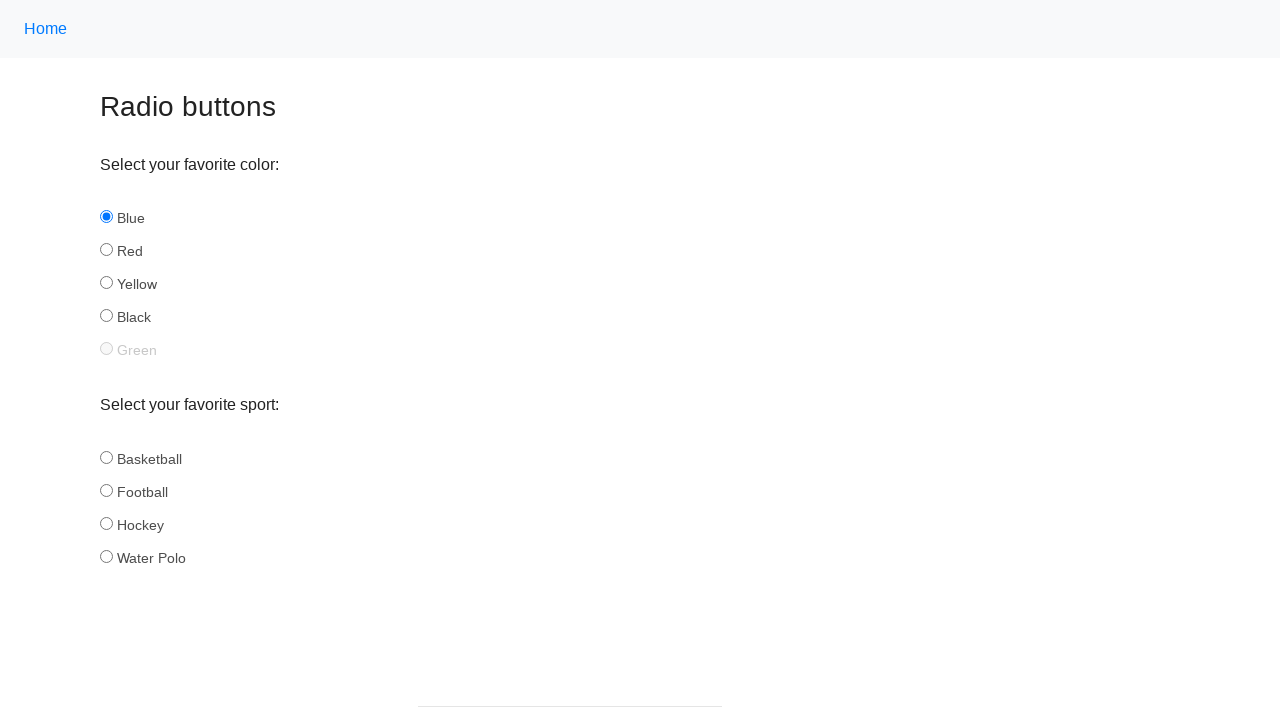

Located the Hockey radio button
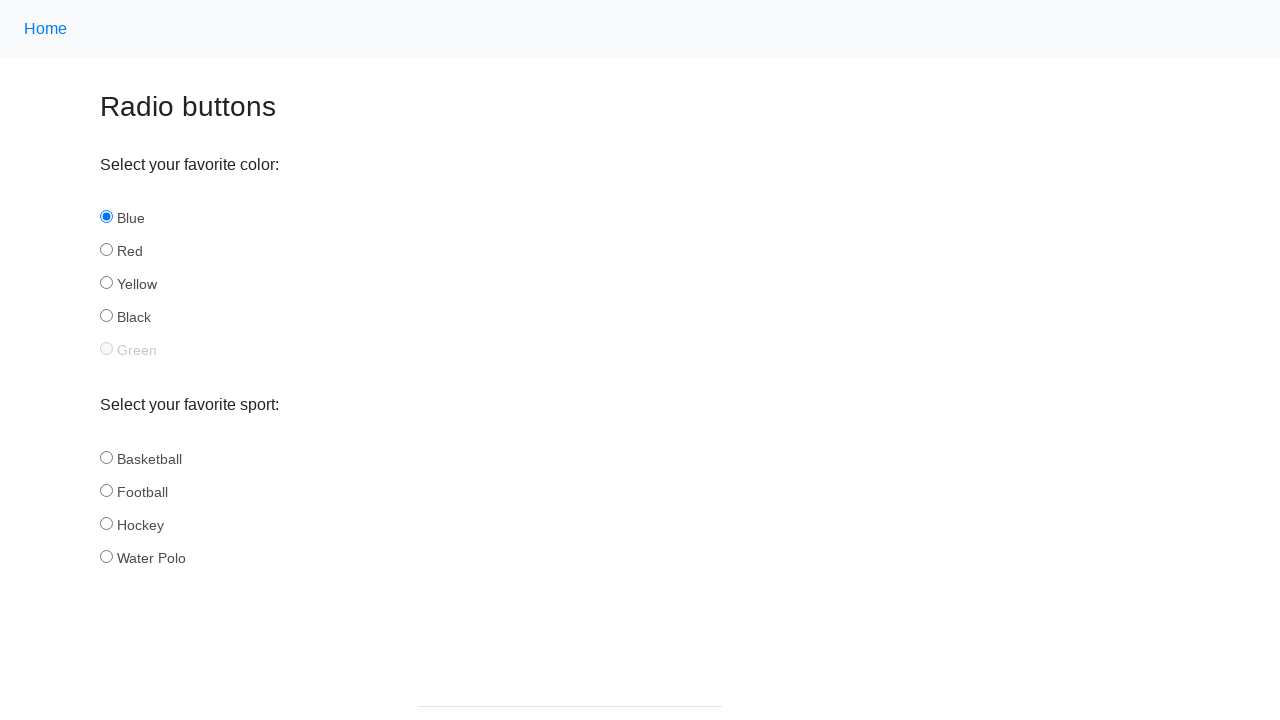

Checked initial state of Hockey radio button - unchecked
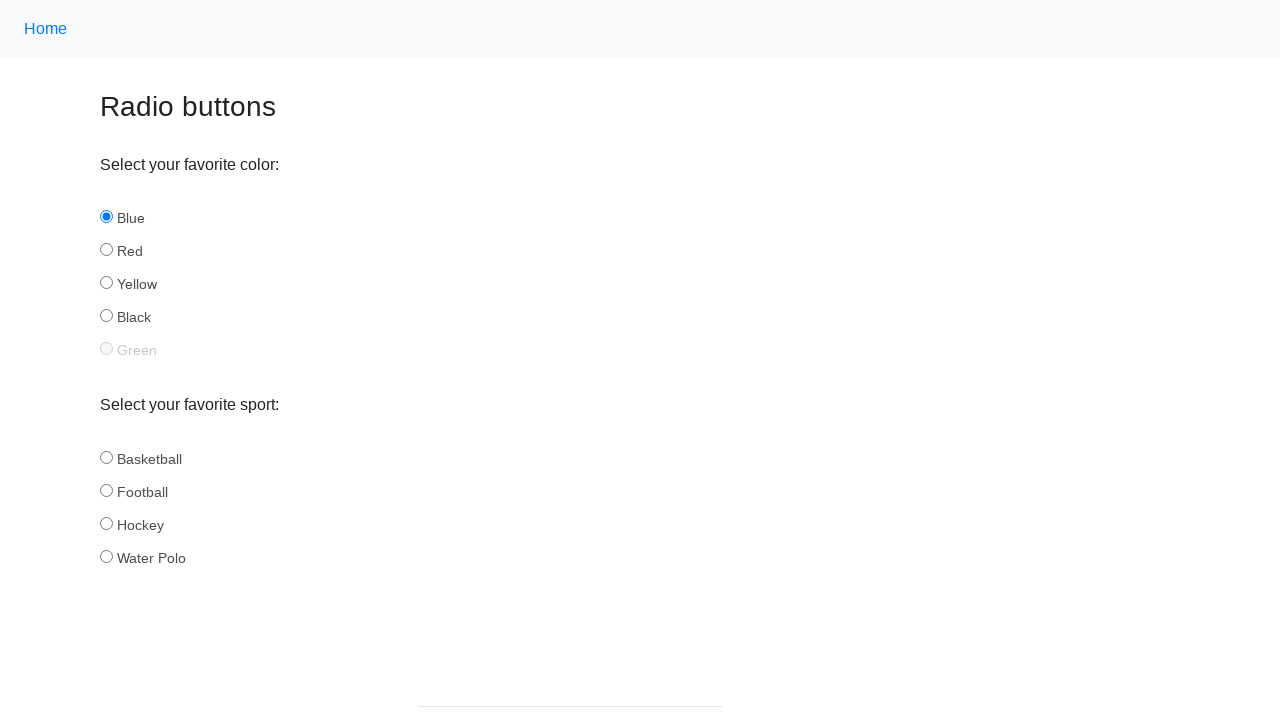

Clicked to select the Hockey radio button at (106, 523) on internal:role=radio[name="Hockey"i]
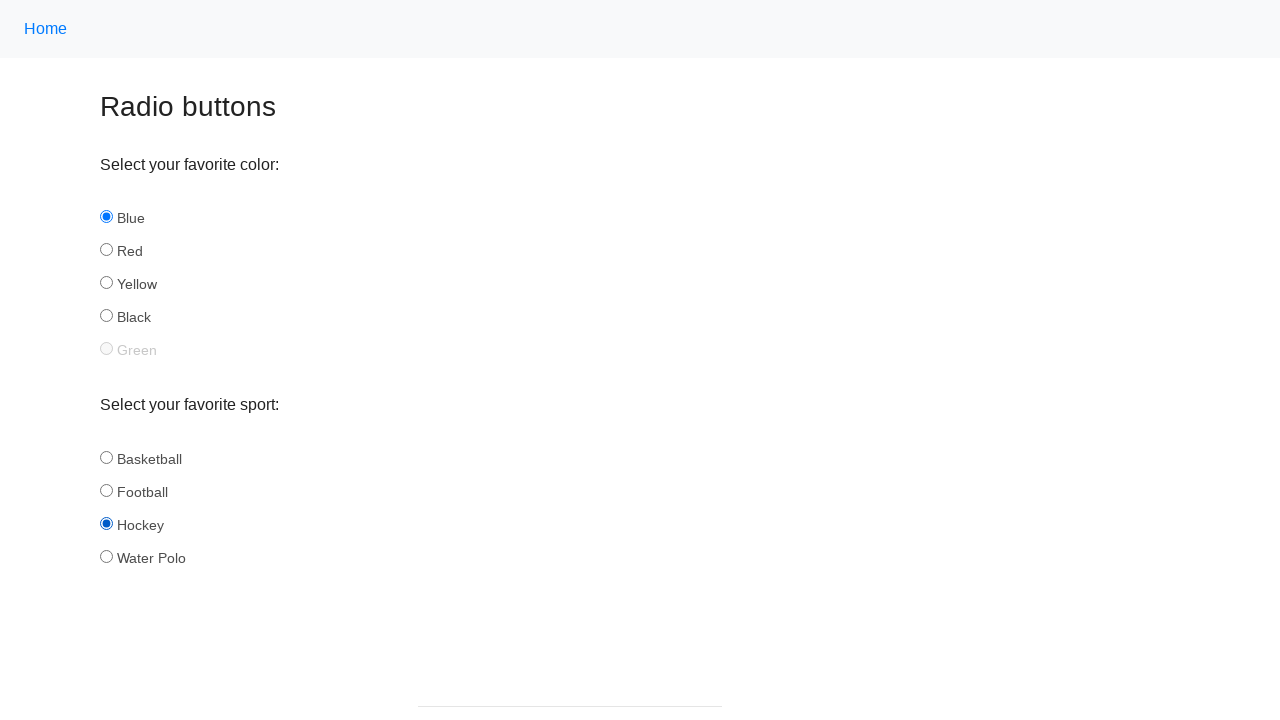

Verified Hockey radio button is now checked
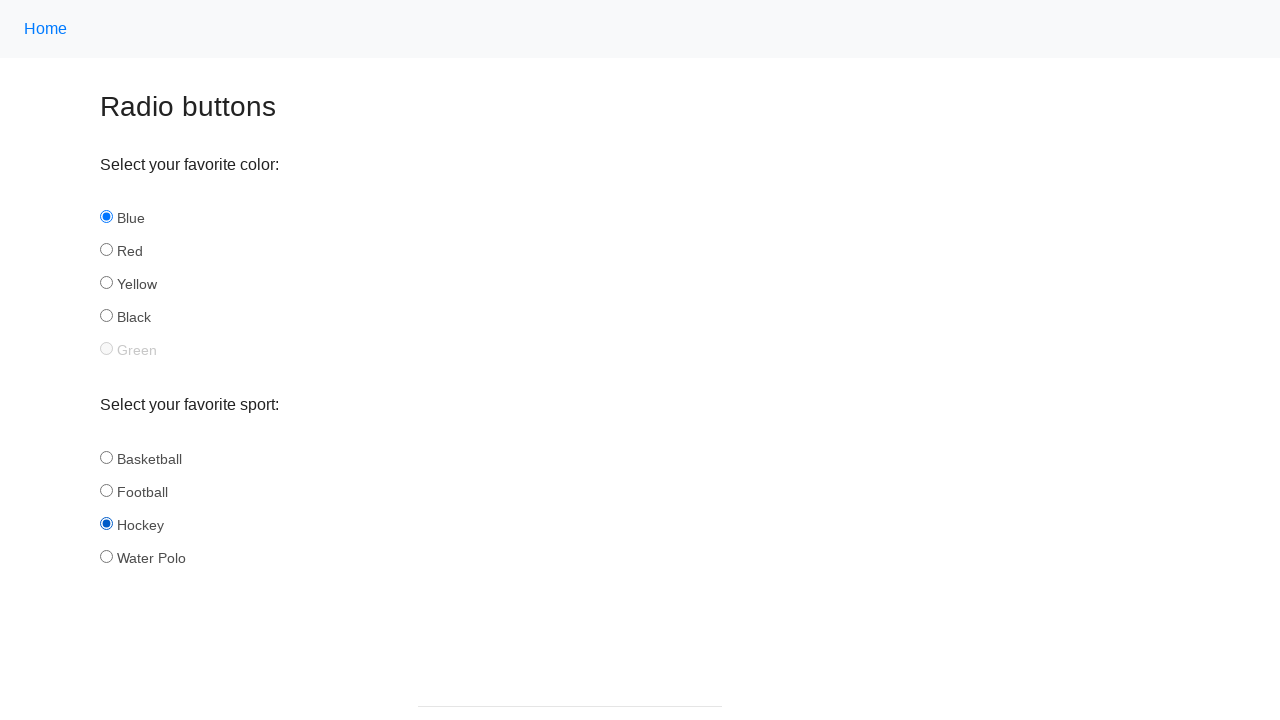

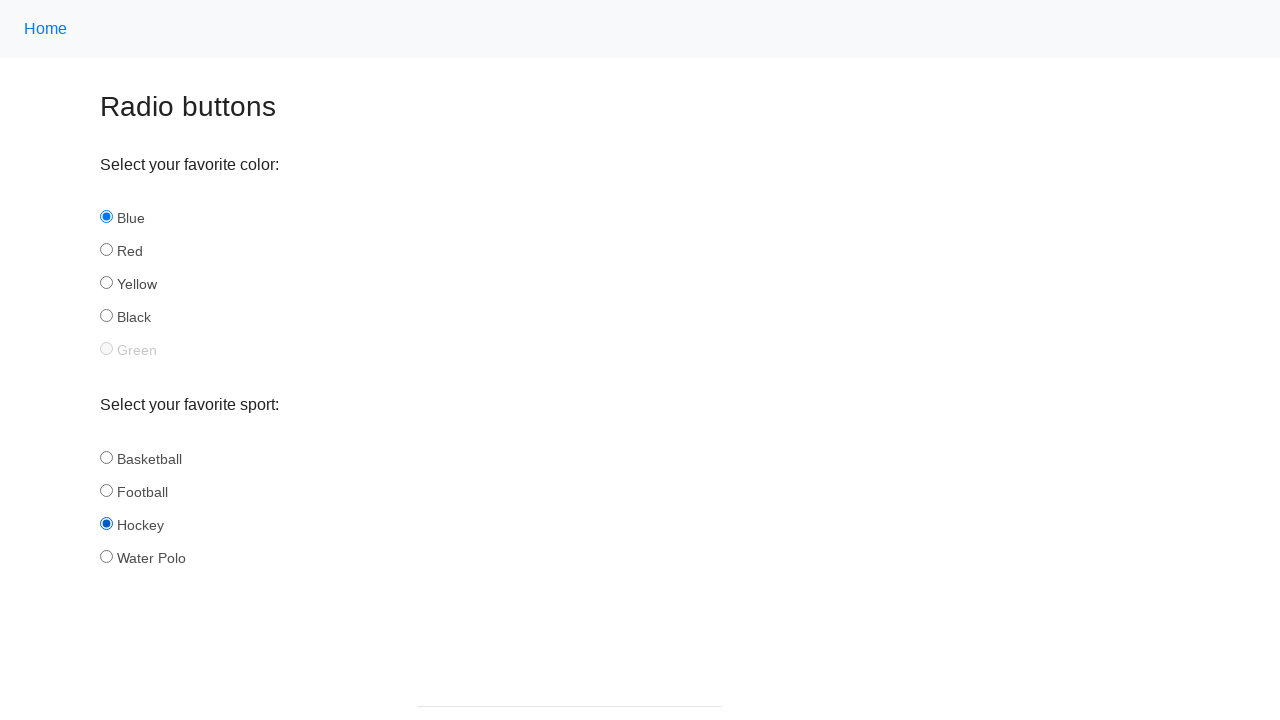